Tests form elements on a practice site by selecting dropdown options, clicking radio buttons, and checking checkboxes

Starting URL: https://chandanachaitanya.github.io/selenium-practice-site/

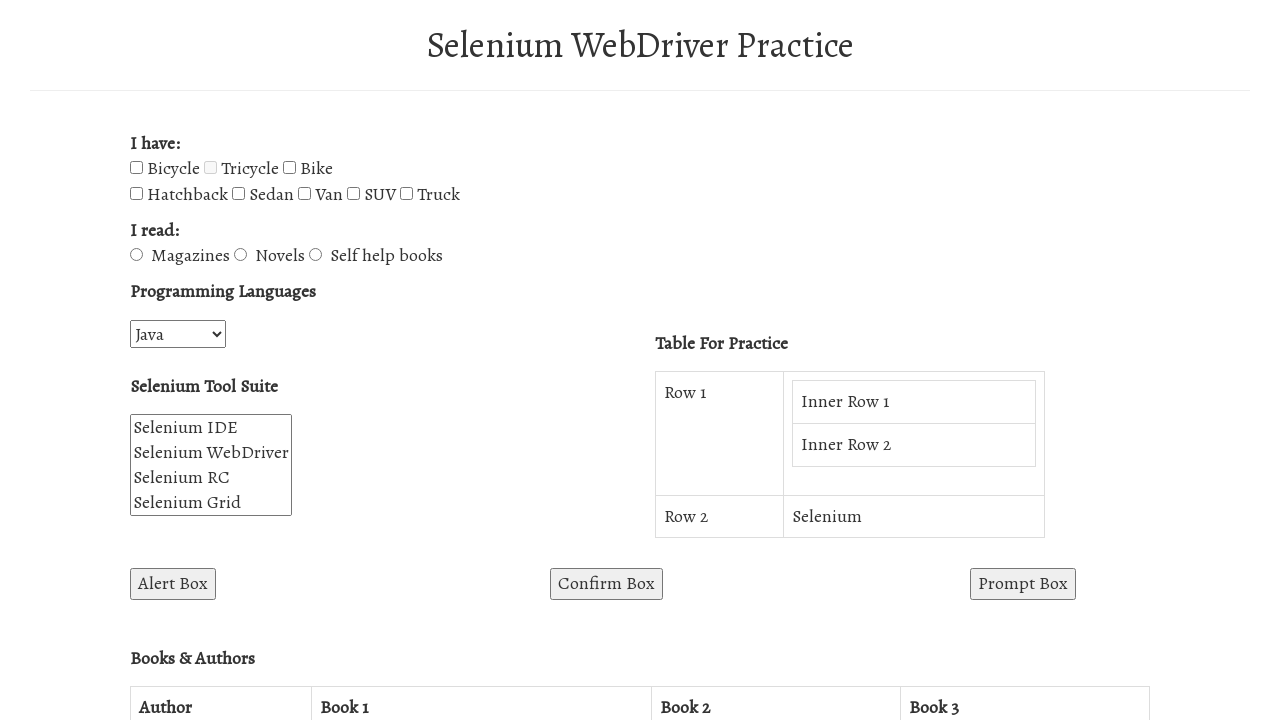

Selected programming language dropdown option at index 1 on select#programming-languages
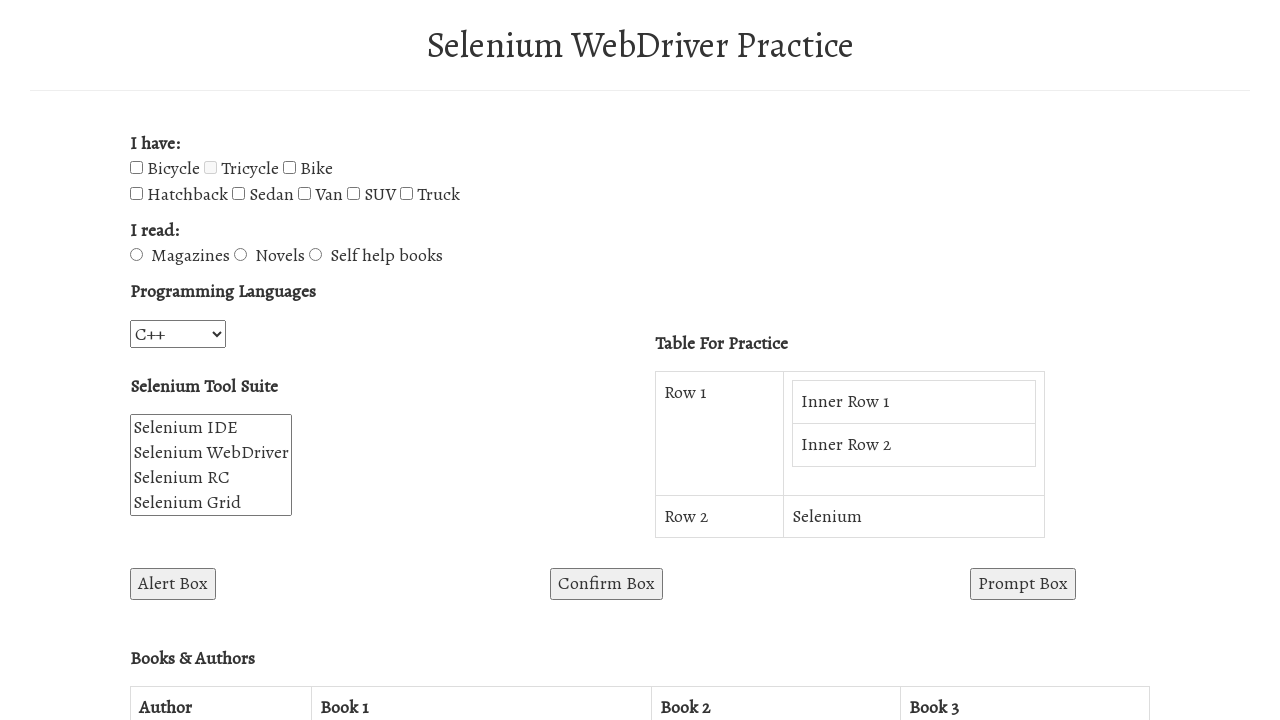

Selected 'C#' from programming language dropdown on select#programming-languages
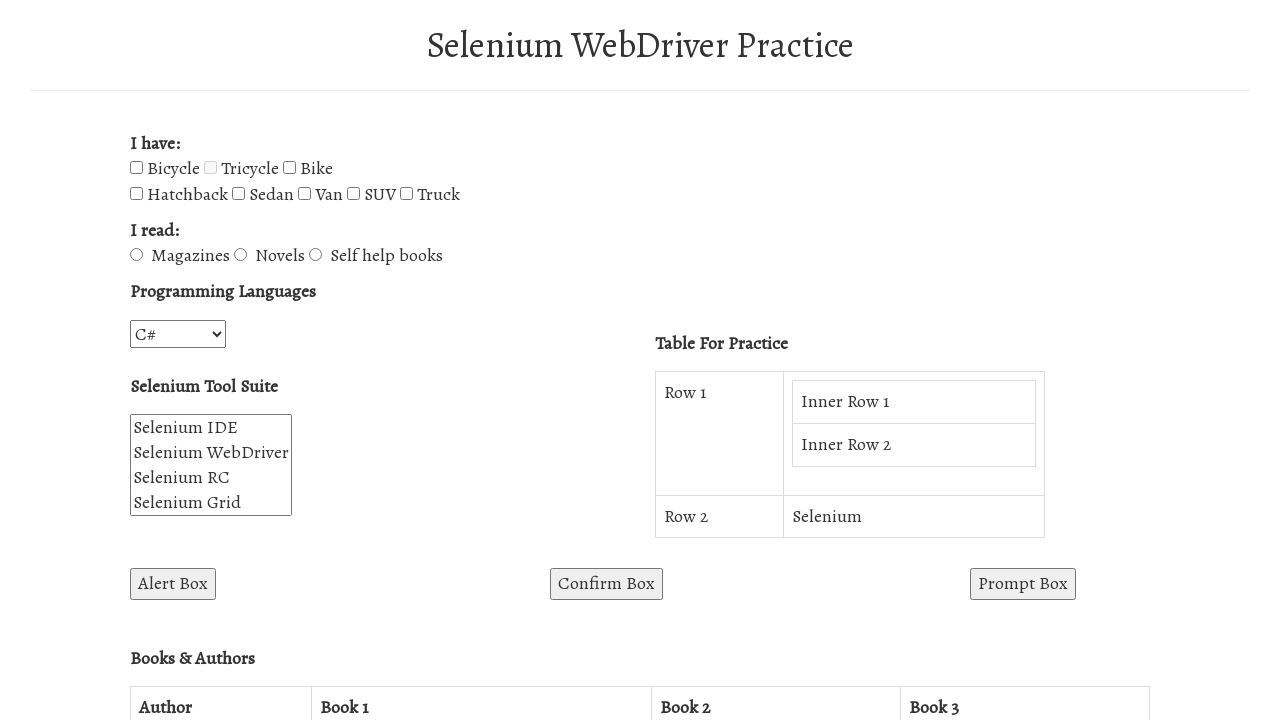

Clicked magazines radio button at (136, 255) on input#magazines-radio-btn
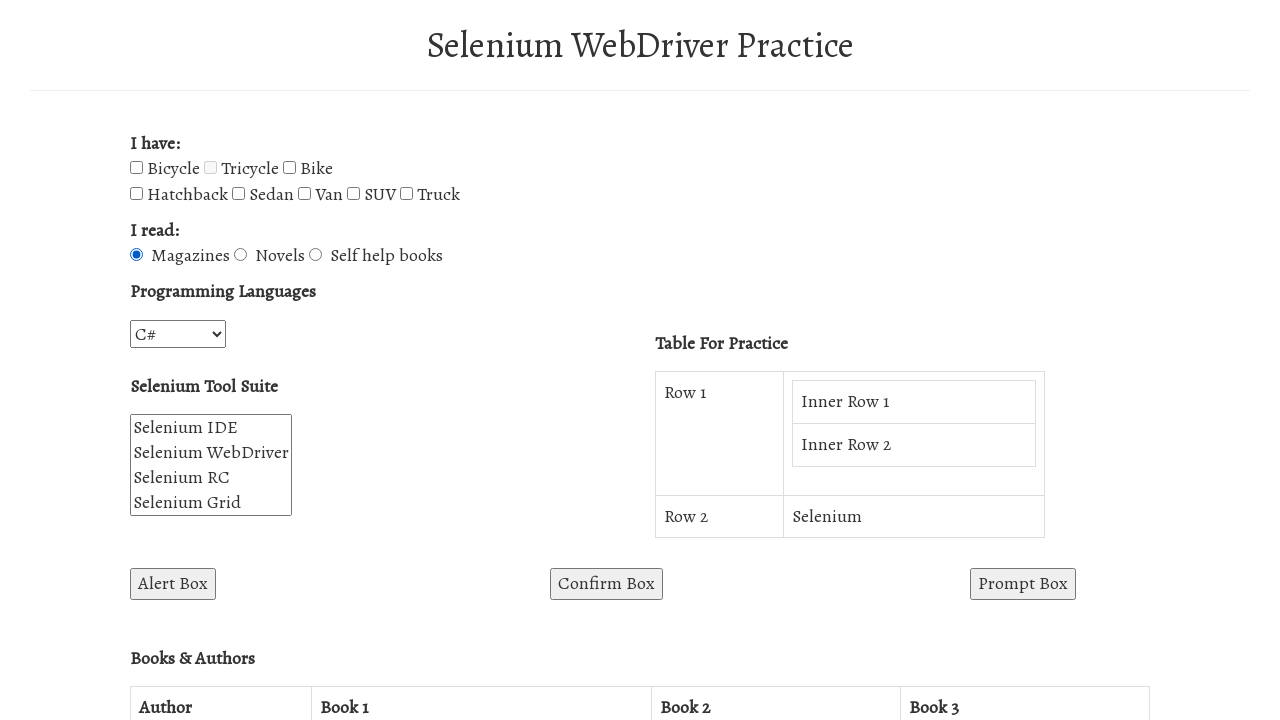

Clicked bicycle checkbox at (136, 168) on #bicycle-checkbox
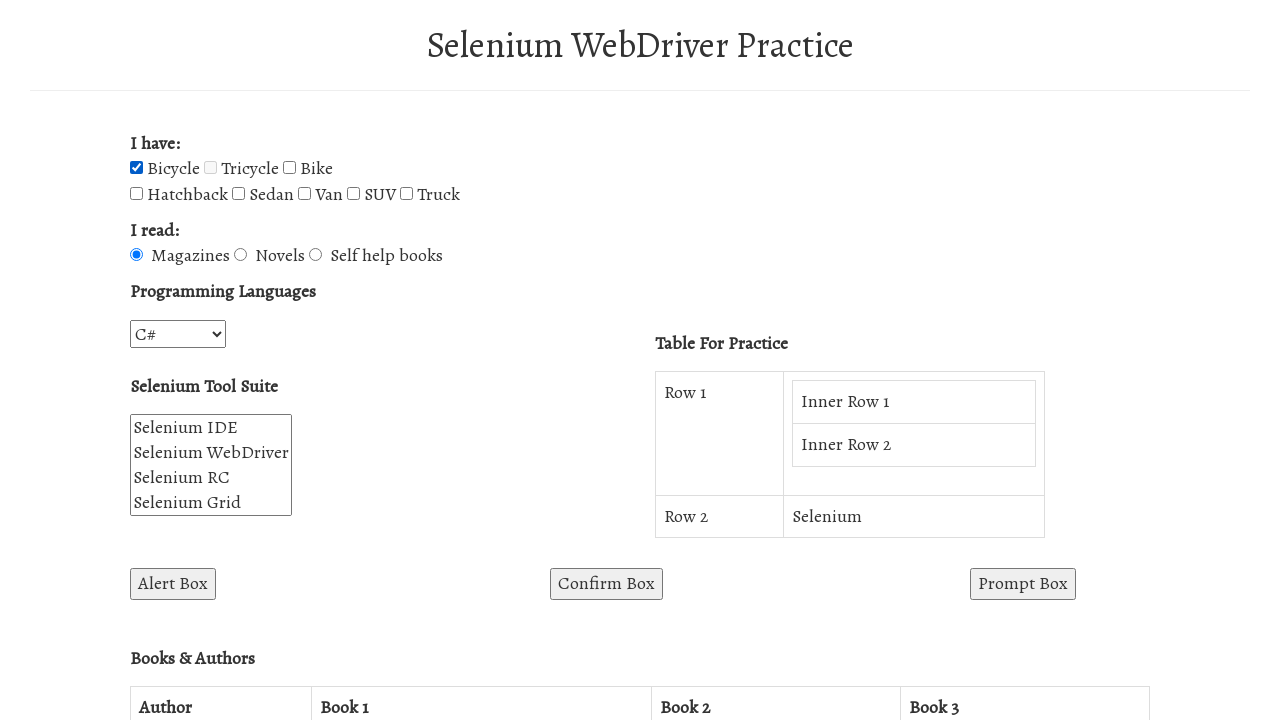

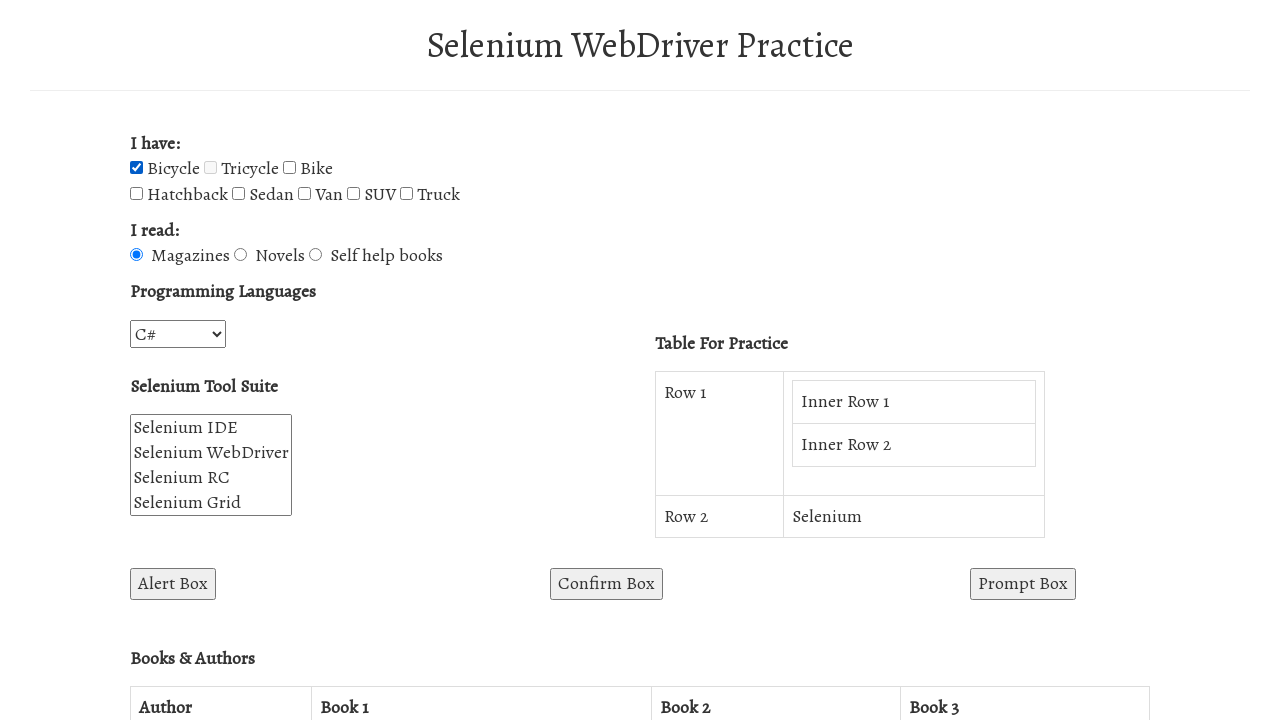